Tests various JavaScript alert types on DemoQA including simple alerts, timed alerts, confirm dialogs, and prompt dialogs with text input

Starting URL: https://demoqa.com/alerts

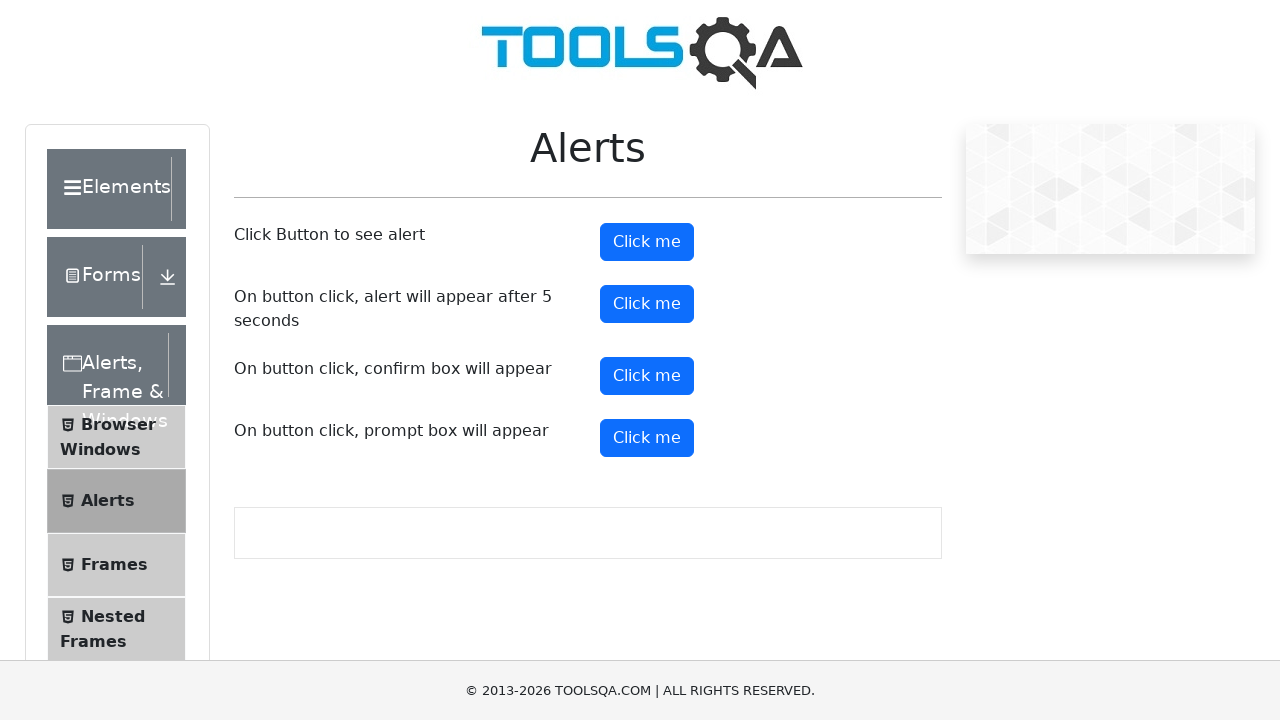

Clicked button to trigger simple alert at (647, 242) on xpath=//button[@id='alertButton']
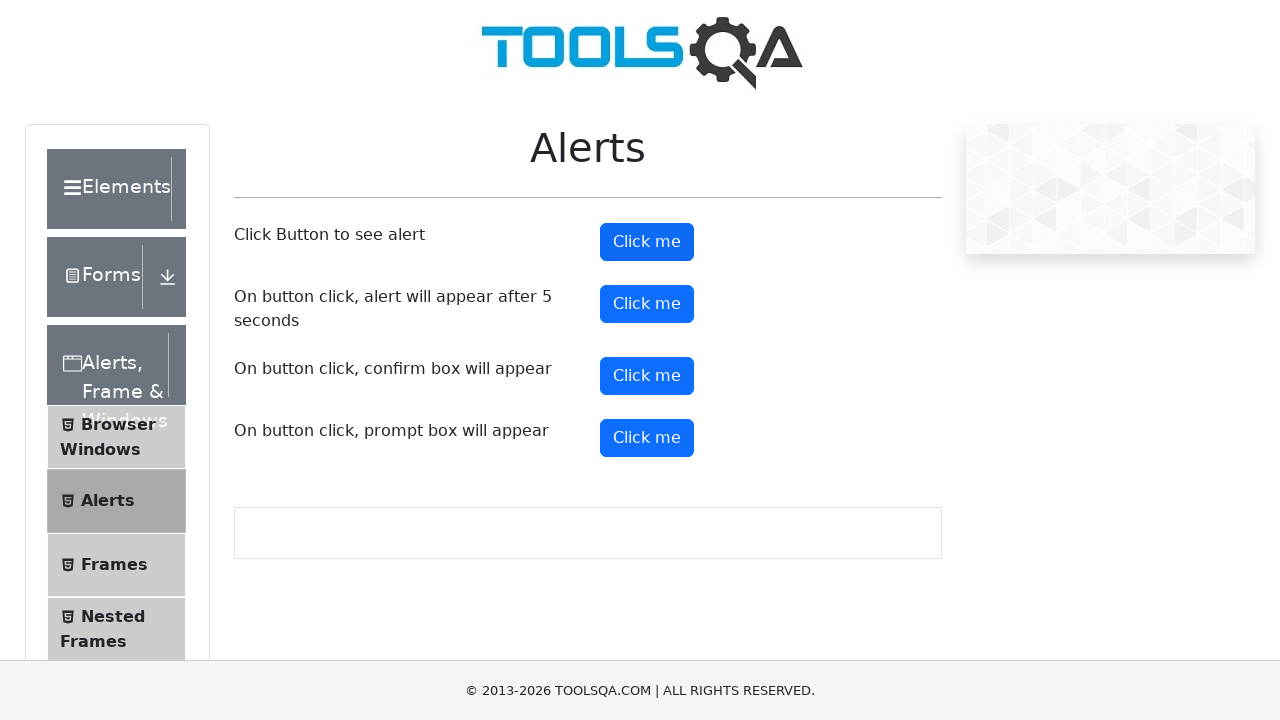

Set up dialog handler to accept alerts
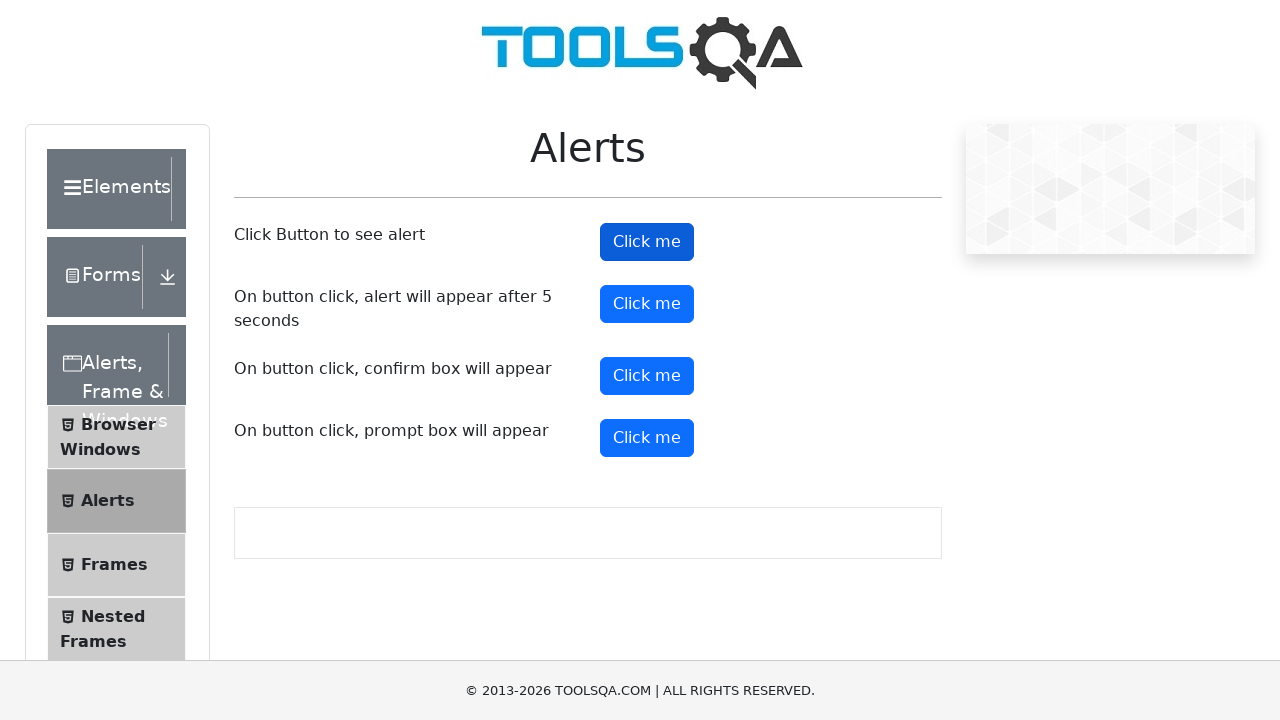

Waited for simple alert to be handled
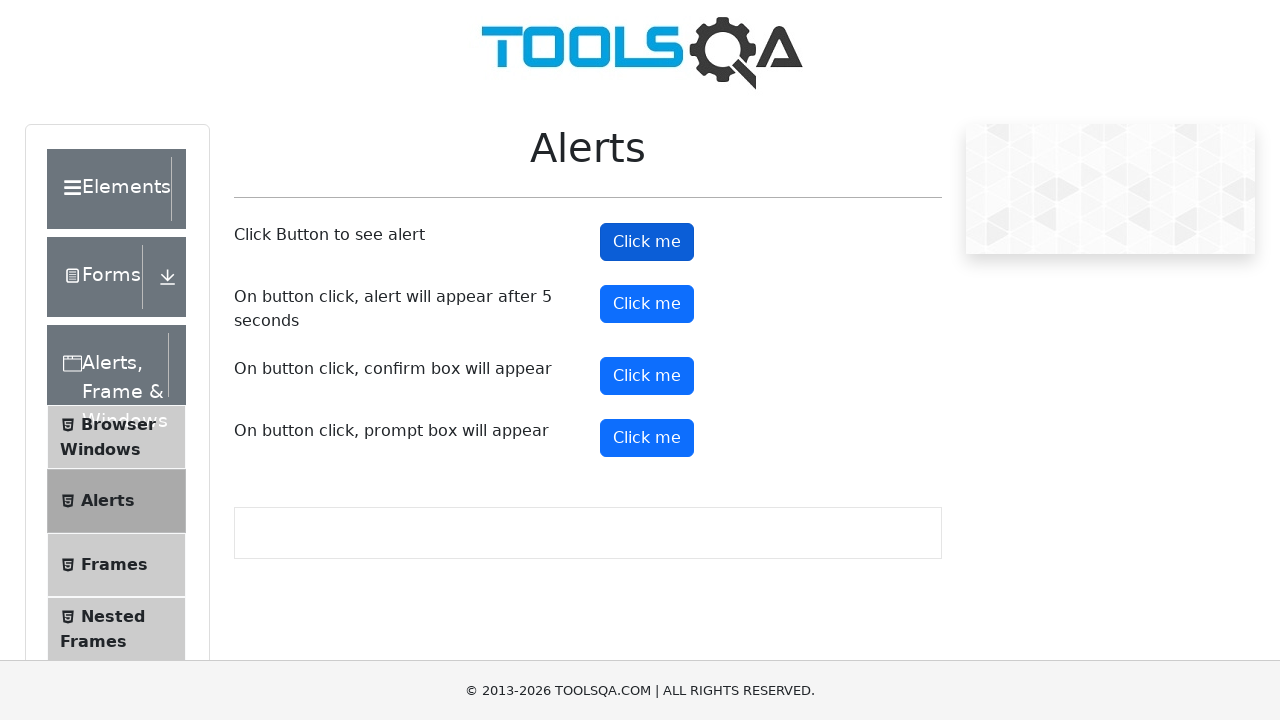

Located prompt box section
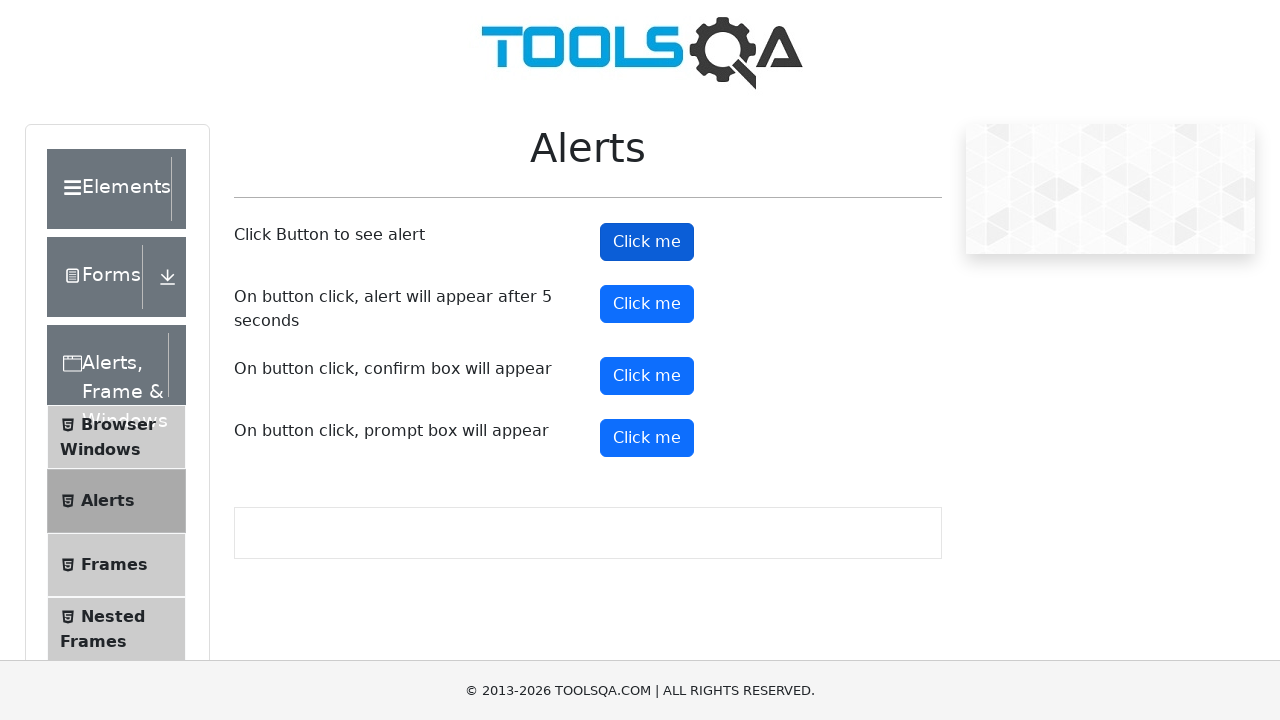

Scrolled to prompt box section
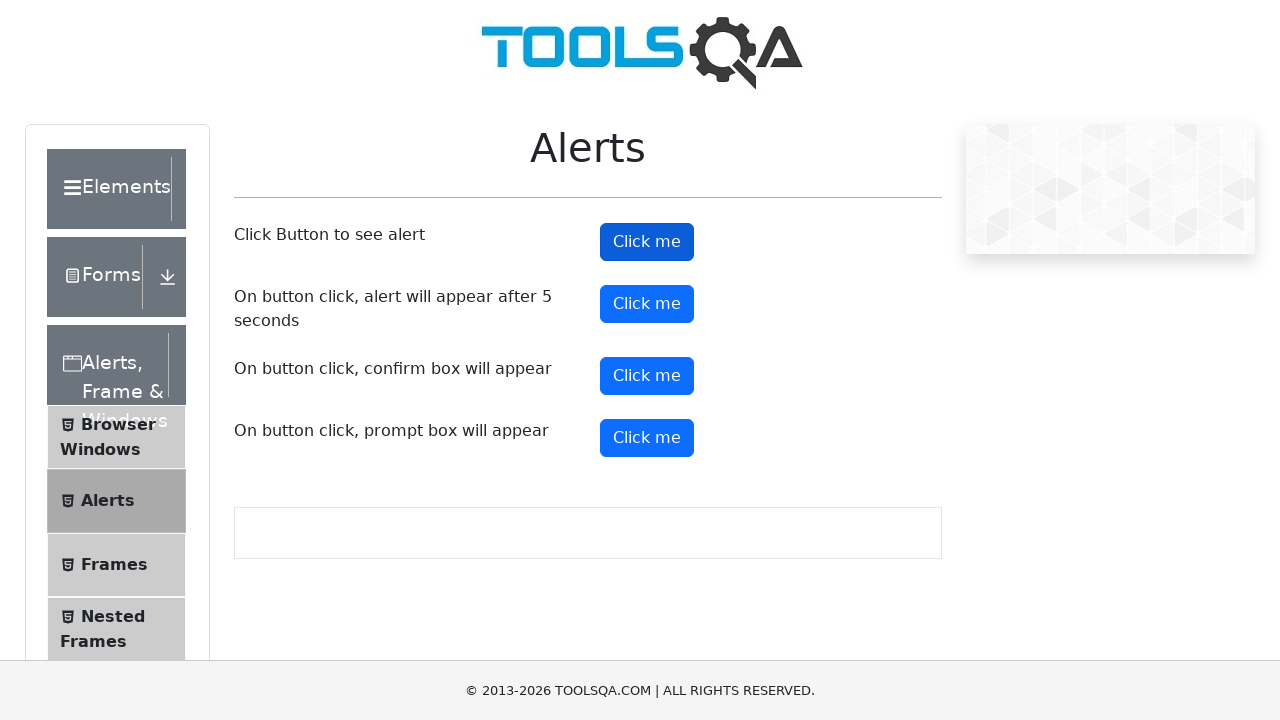

Clicked timer alert button at (647, 304) on xpath=//button[@id='timerAlertButton']
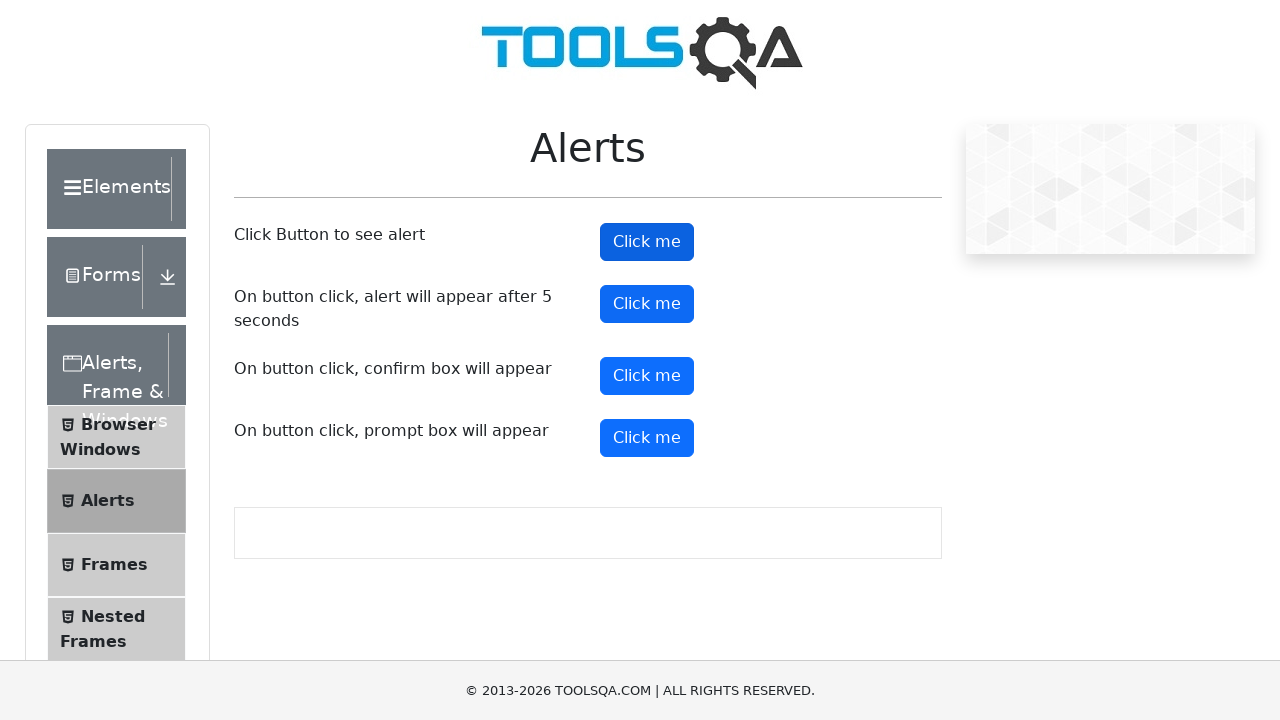

Waited 6 seconds for timed alert to appear and be handled
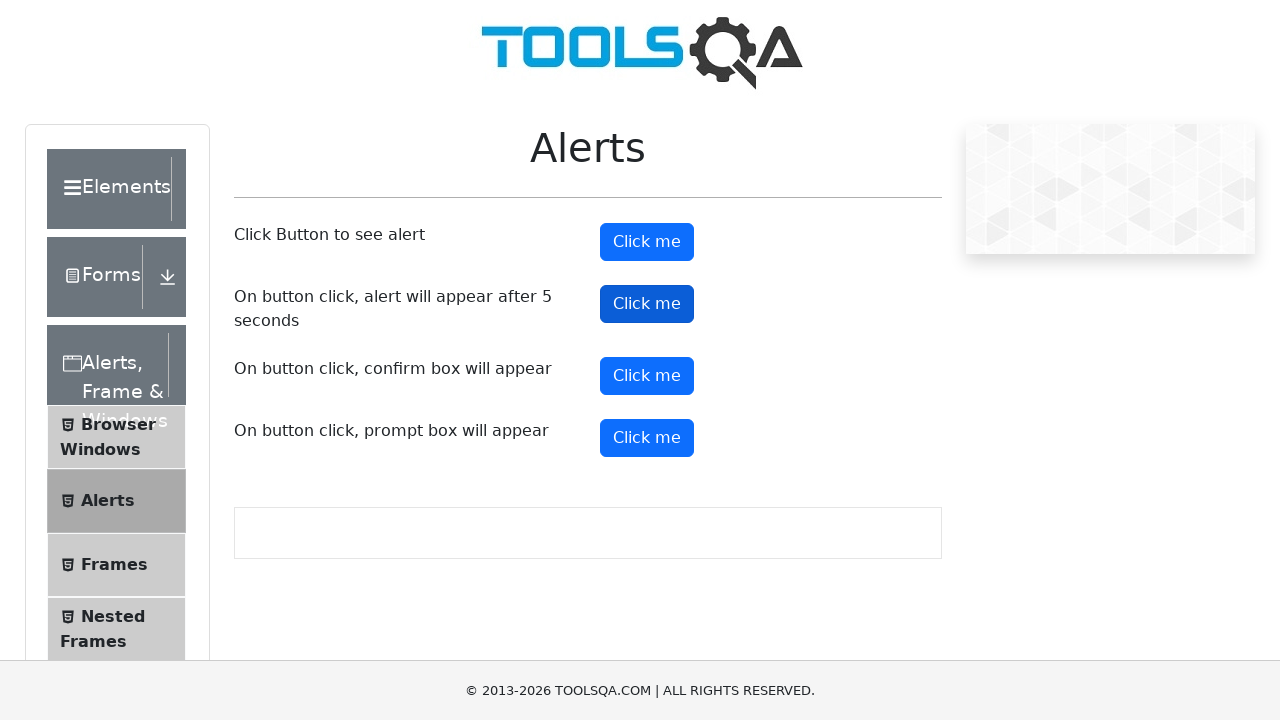

Clicked confirm button at (647, 376) on xpath=//button[@id='confirmButton']
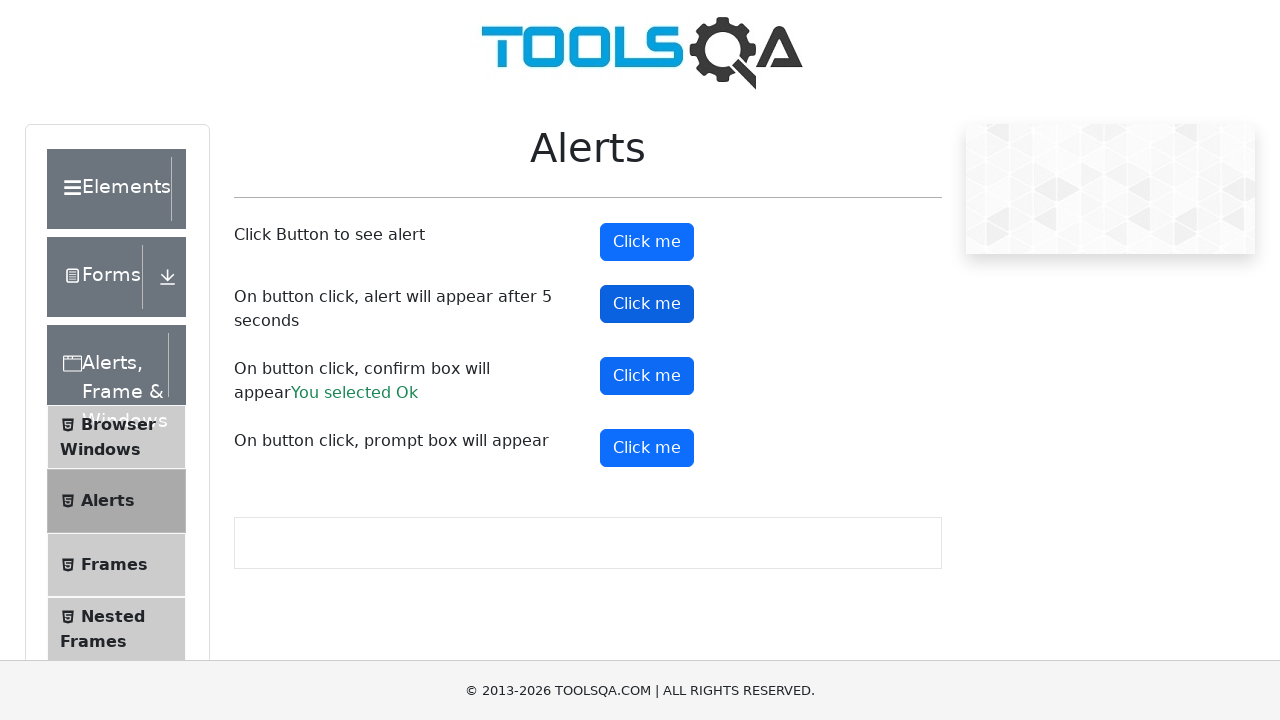

Waited for confirm dialog to be accepted
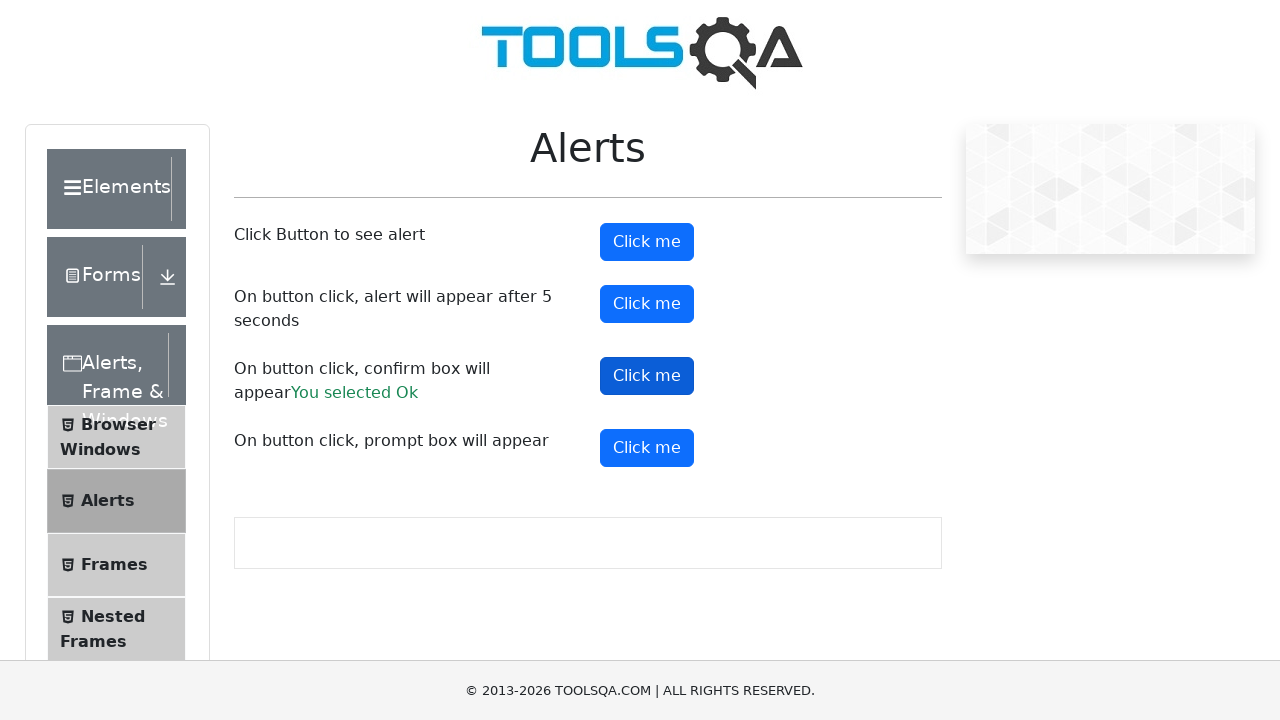

Clicked confirm button again at (647, 376) on xpath=//button[@id='confirmButton']
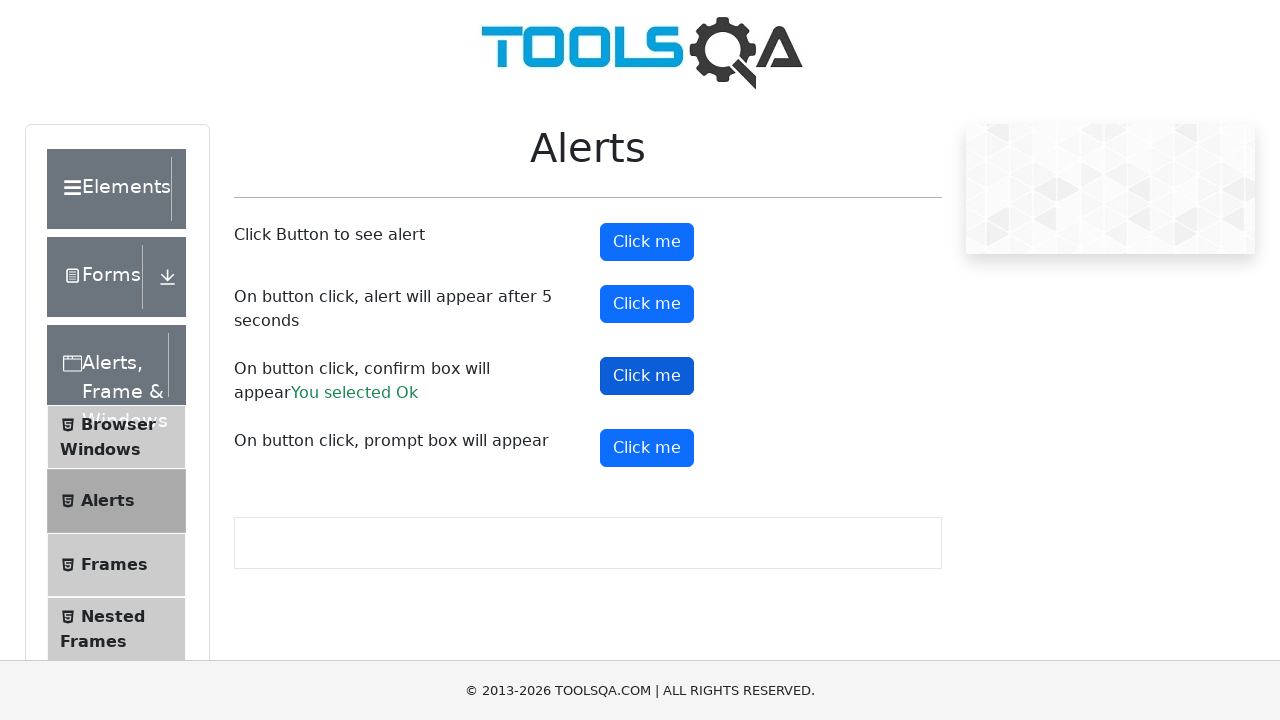

Waited for confirm dialog to be dismissed
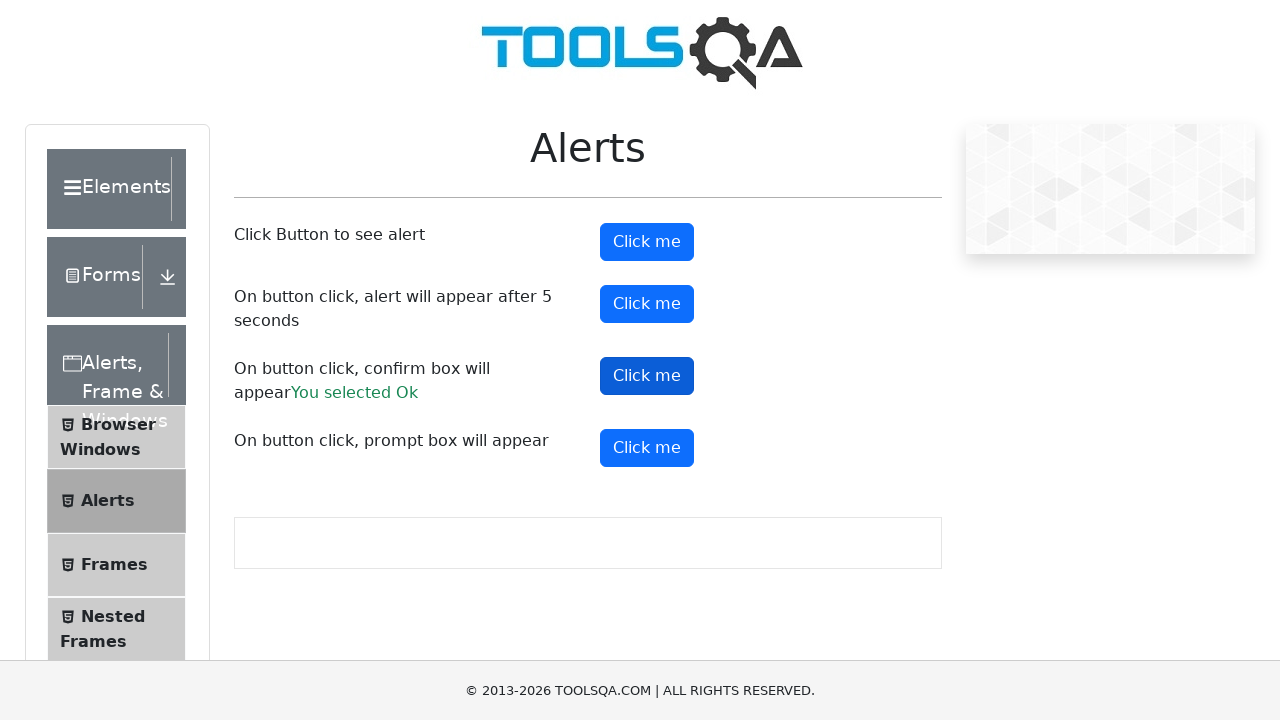

Set up dialog handler to accept prompt with text 'jahnavi'
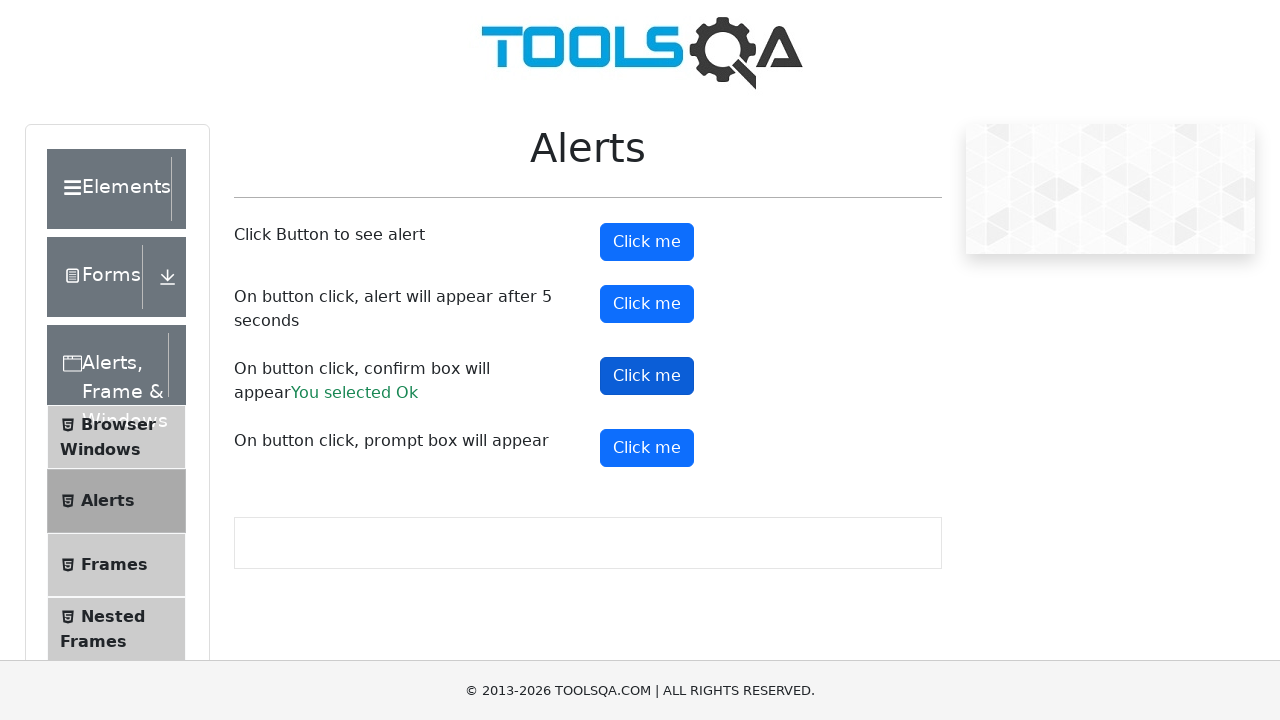

Clicked prompt button at (647, 448) on xpath=//button[@id='promtButton']
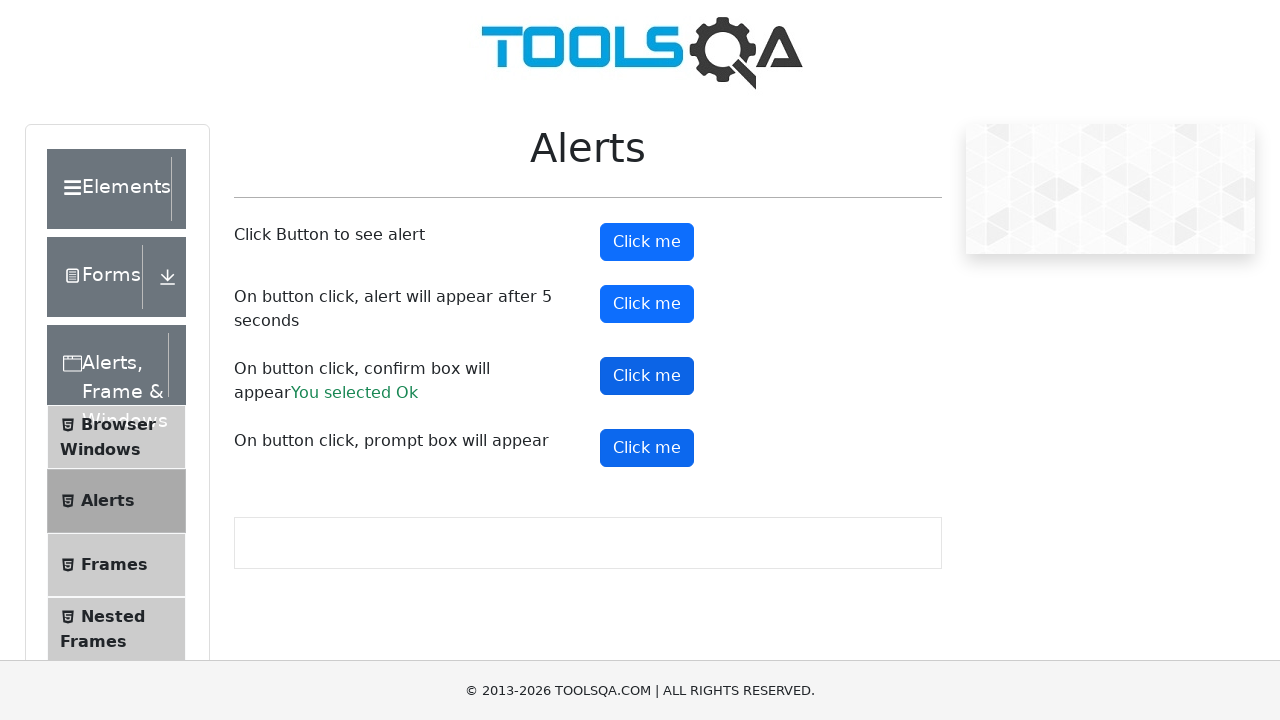

Waited for prompt dialog to be handled with text input
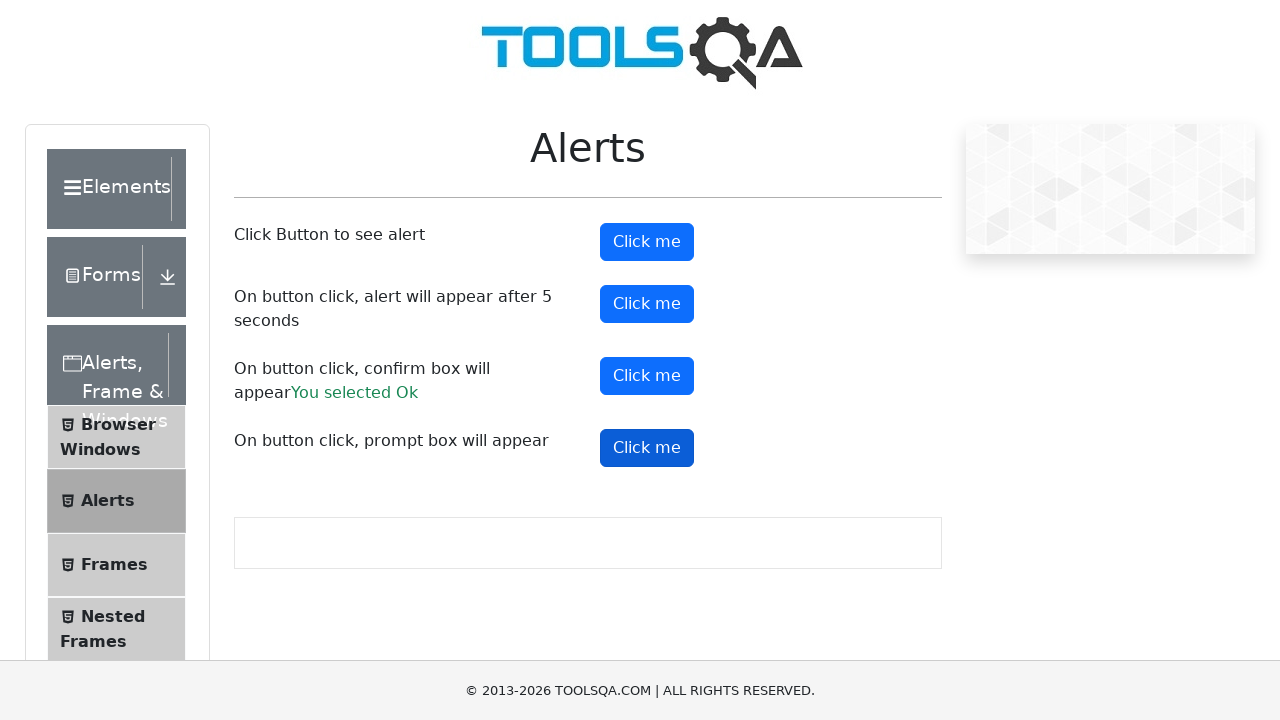

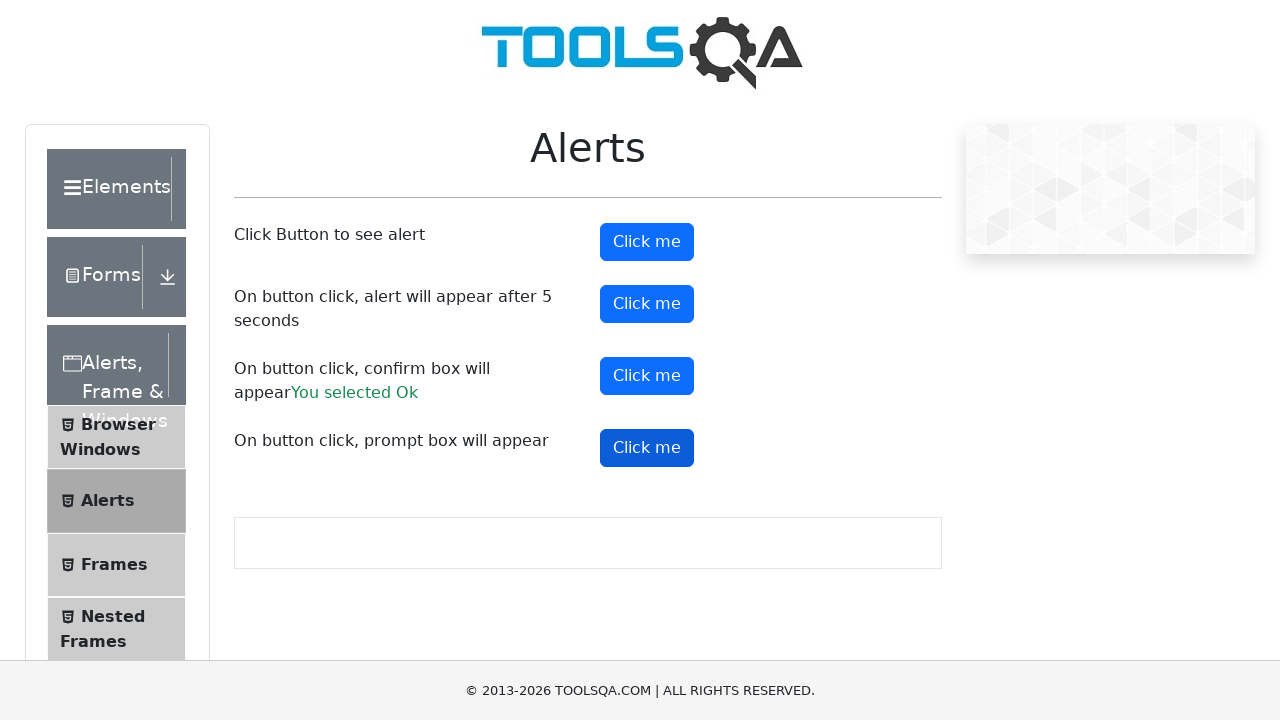